Tests a registration form by filling all fields including personal details, skills, address, and file upload, then submitting the form

Starting URL: https://grotechminds.com/registration/

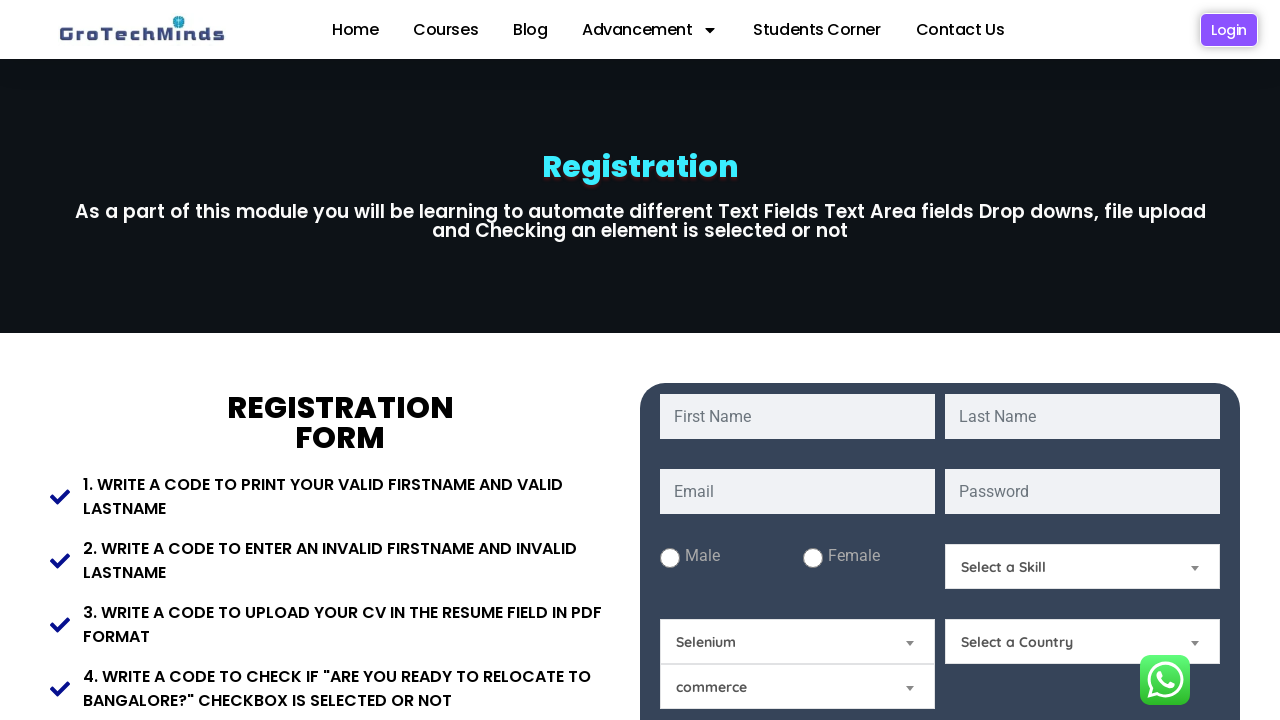

Filled first name field with 'vishwak' on input#fname
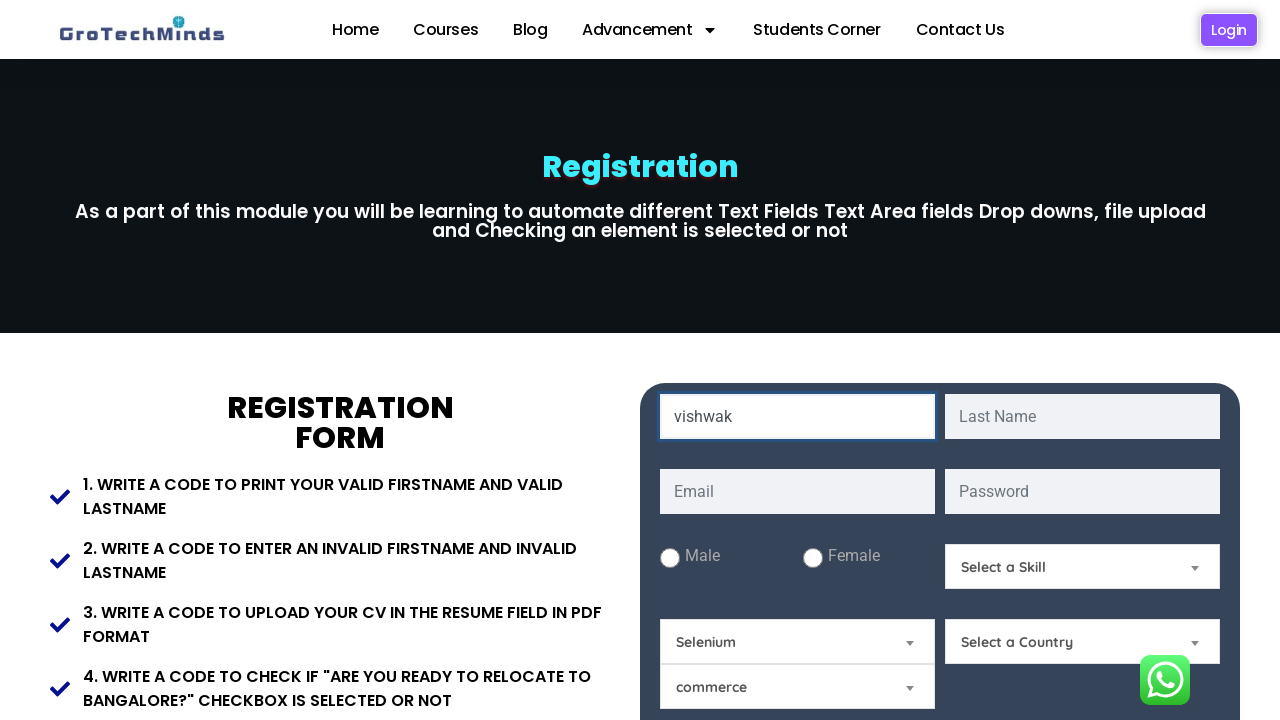

Filled last name field with 'veeraghav' on input#lname
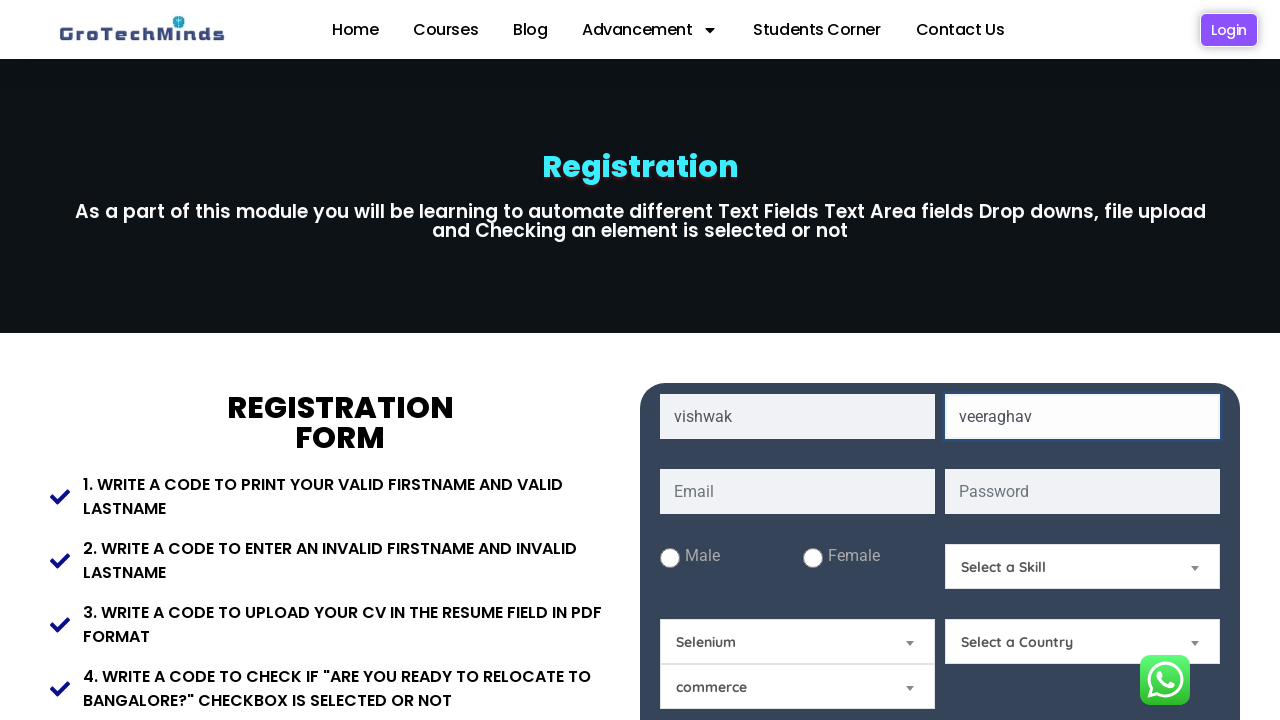

Filled email field with 'testuser2024@example.com' on input#email
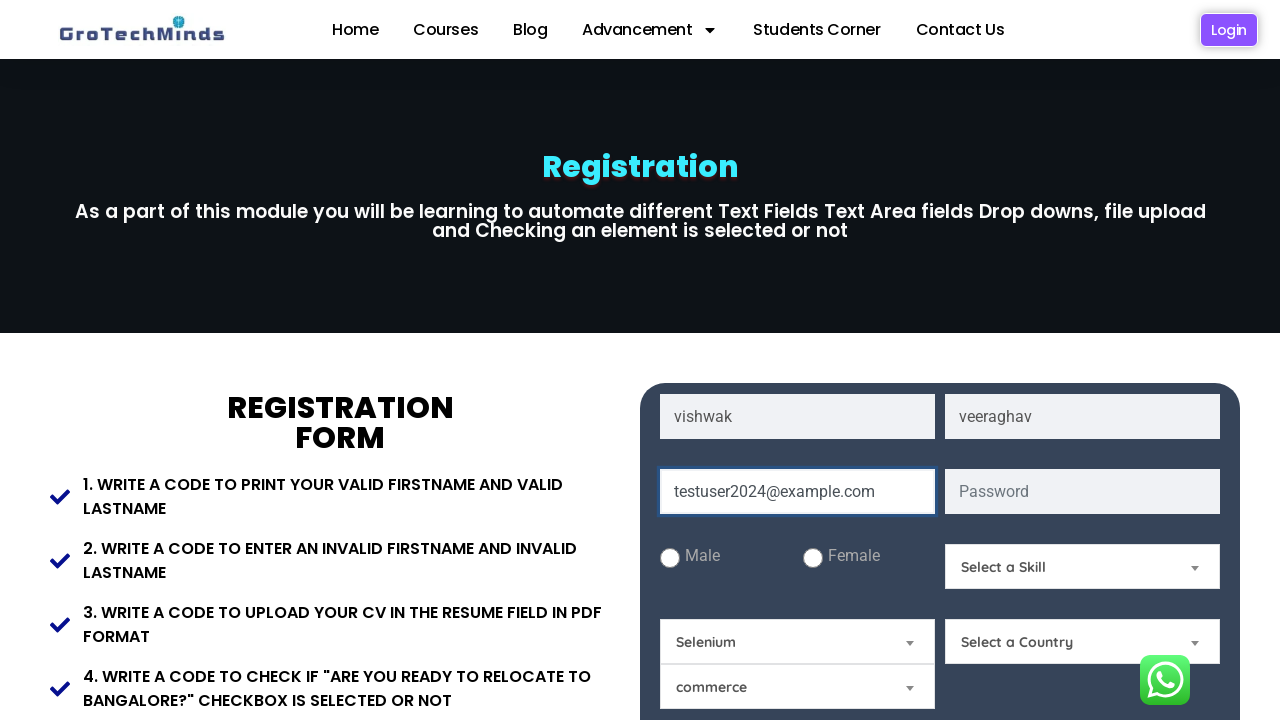

Filled password field with 'SecurePass123!' on input#password
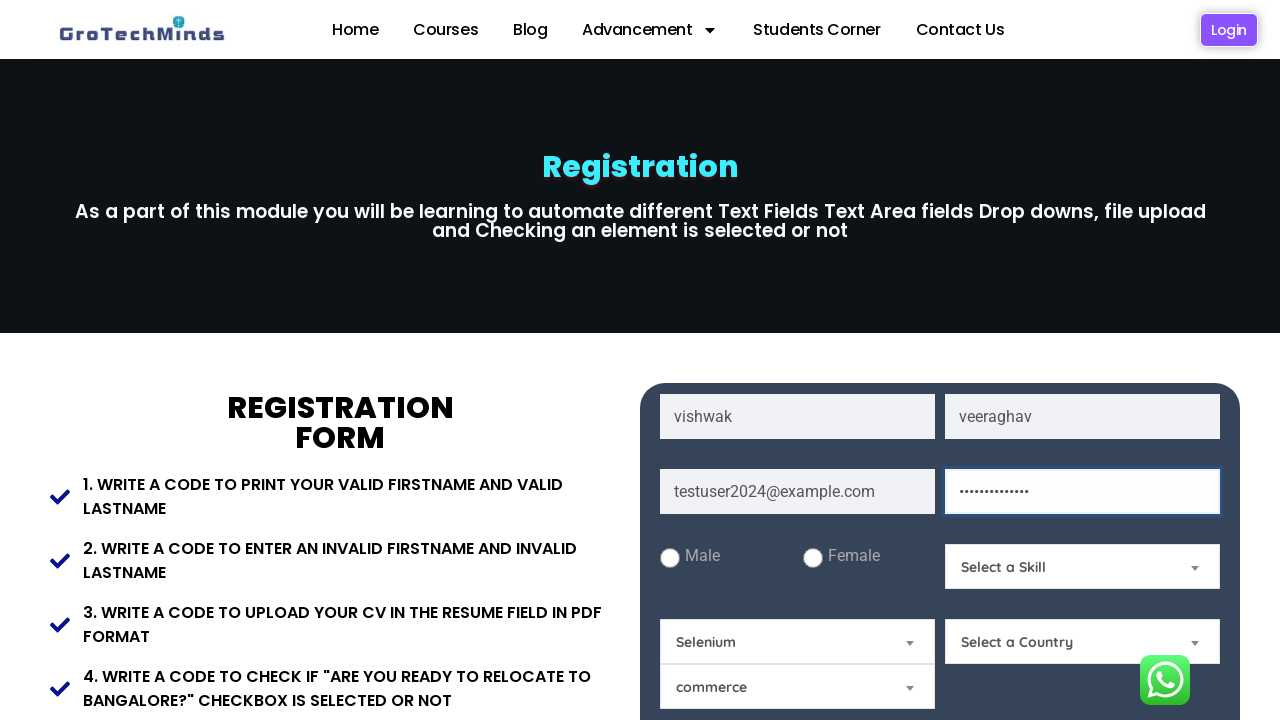

Selected male gender radio button at (670, 558) on input#male
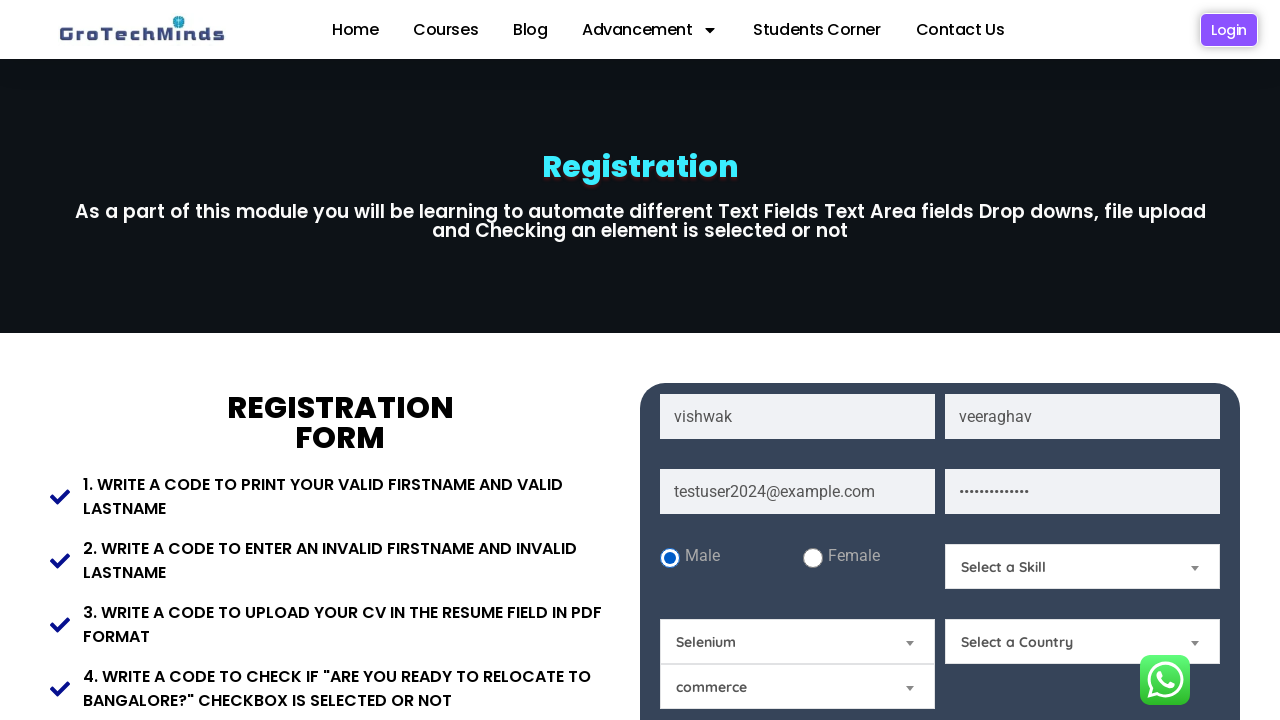

Selected skills from dropdown (index 1) on select#Skills
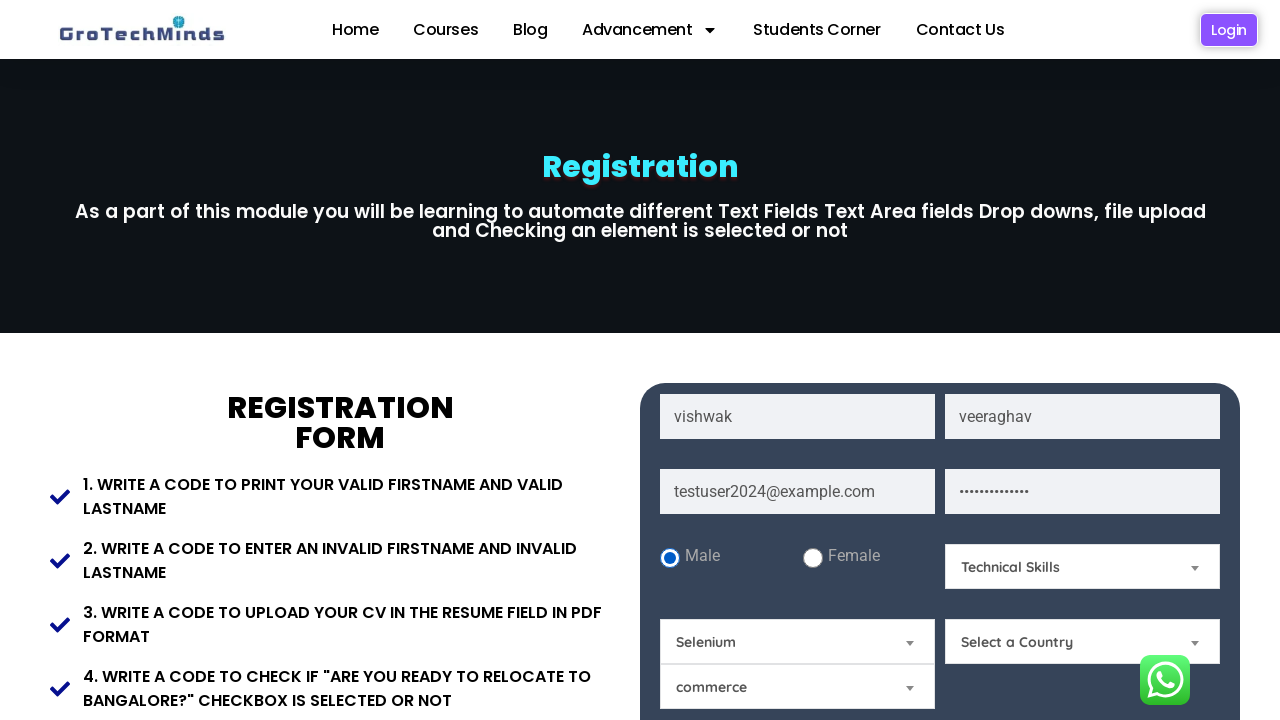

Selected 'India' from country dropdown on select#Country
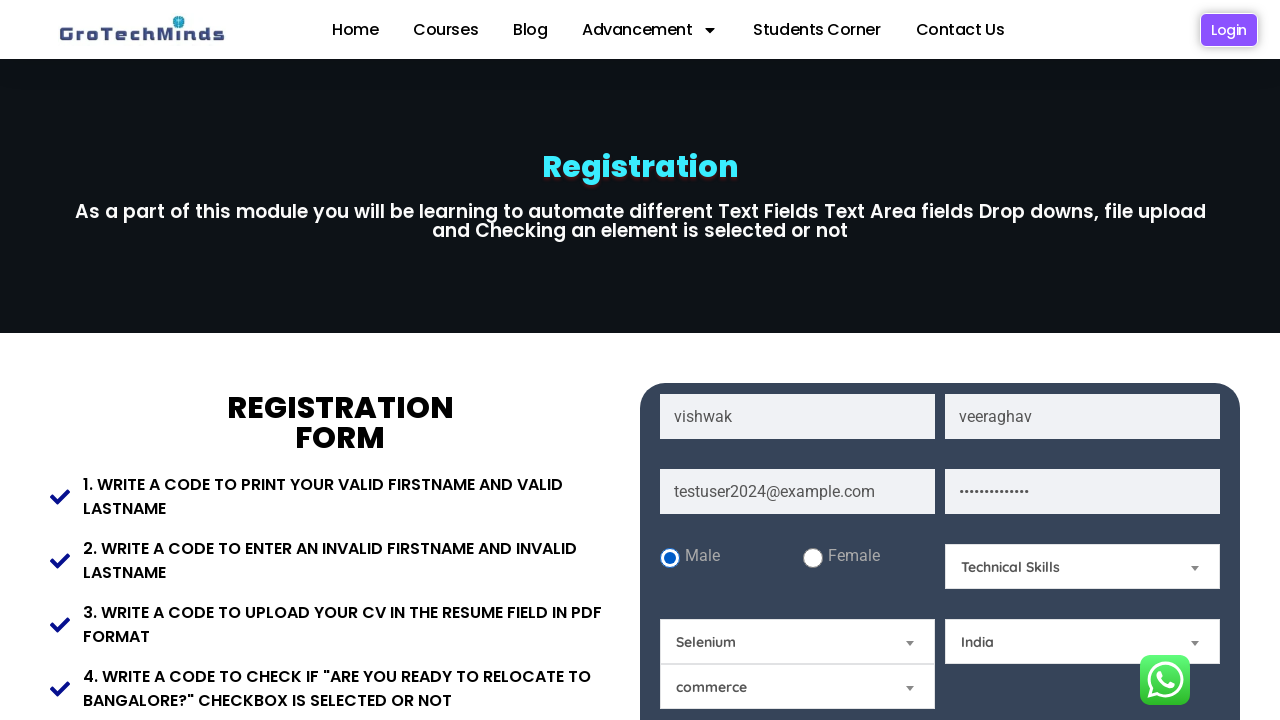

Filled present address with '#42, Test Street, Bangalore' on textarea#Present-Address
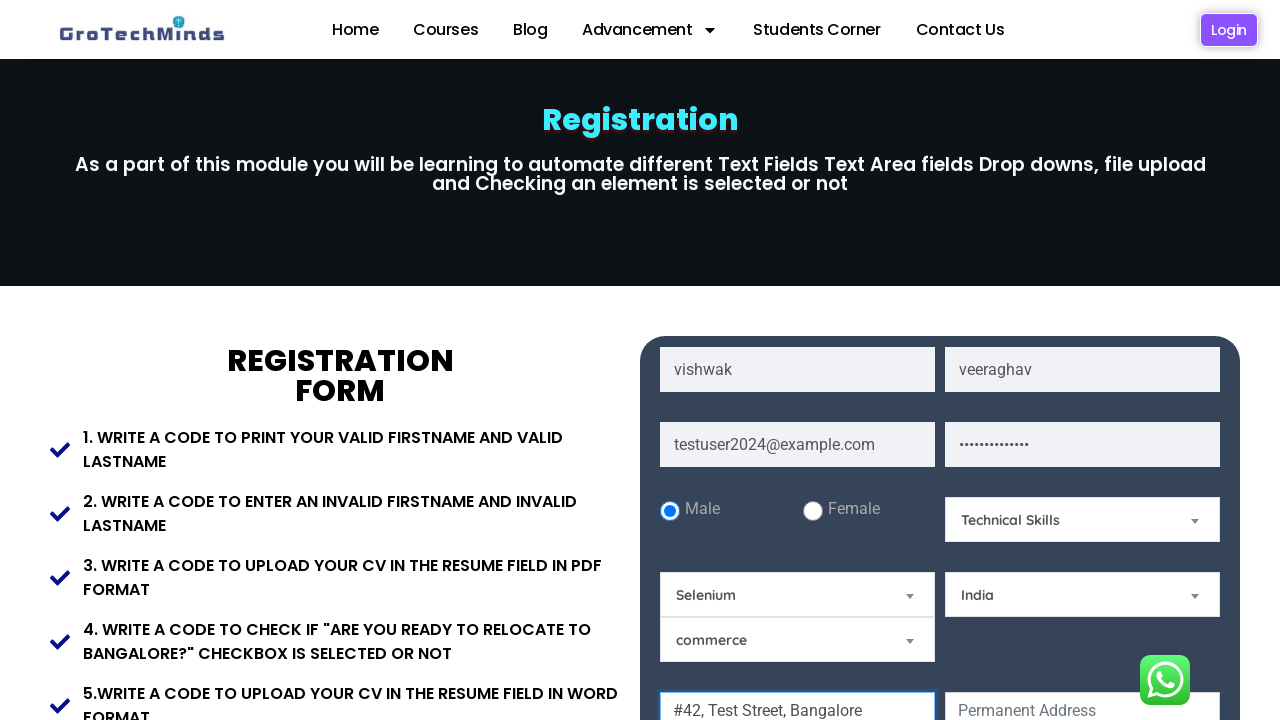

Filled permanent address with '#78, Example Avenue, Chennai' on textarea#Permanent-Address
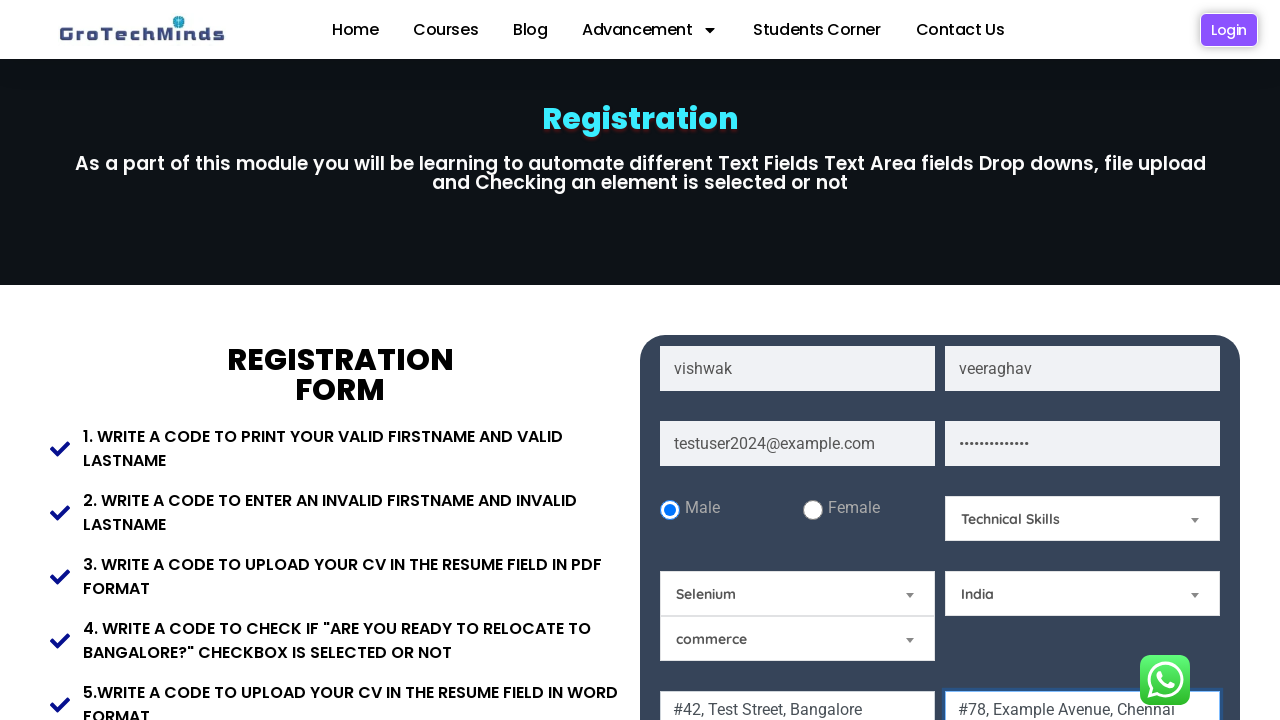

Filled pincode field with '560001' on input#Pincode
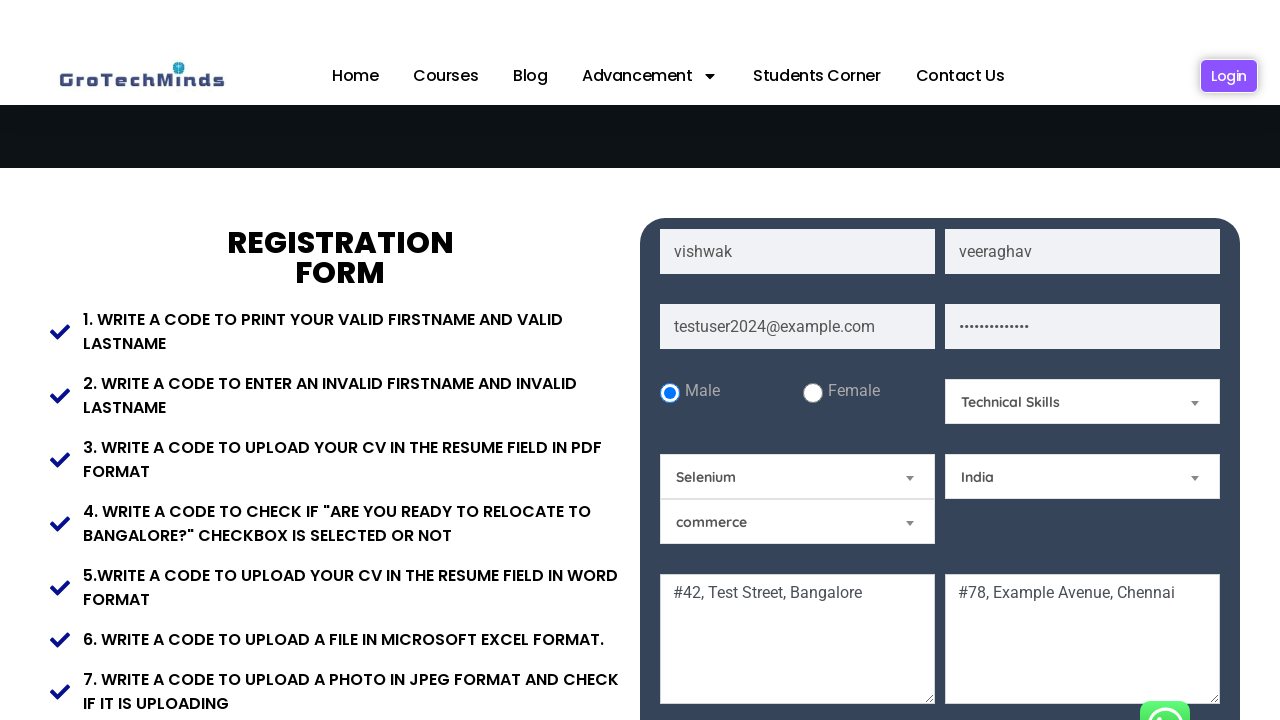

Selected 'Hindu' from religion dropdown on select#Relegion
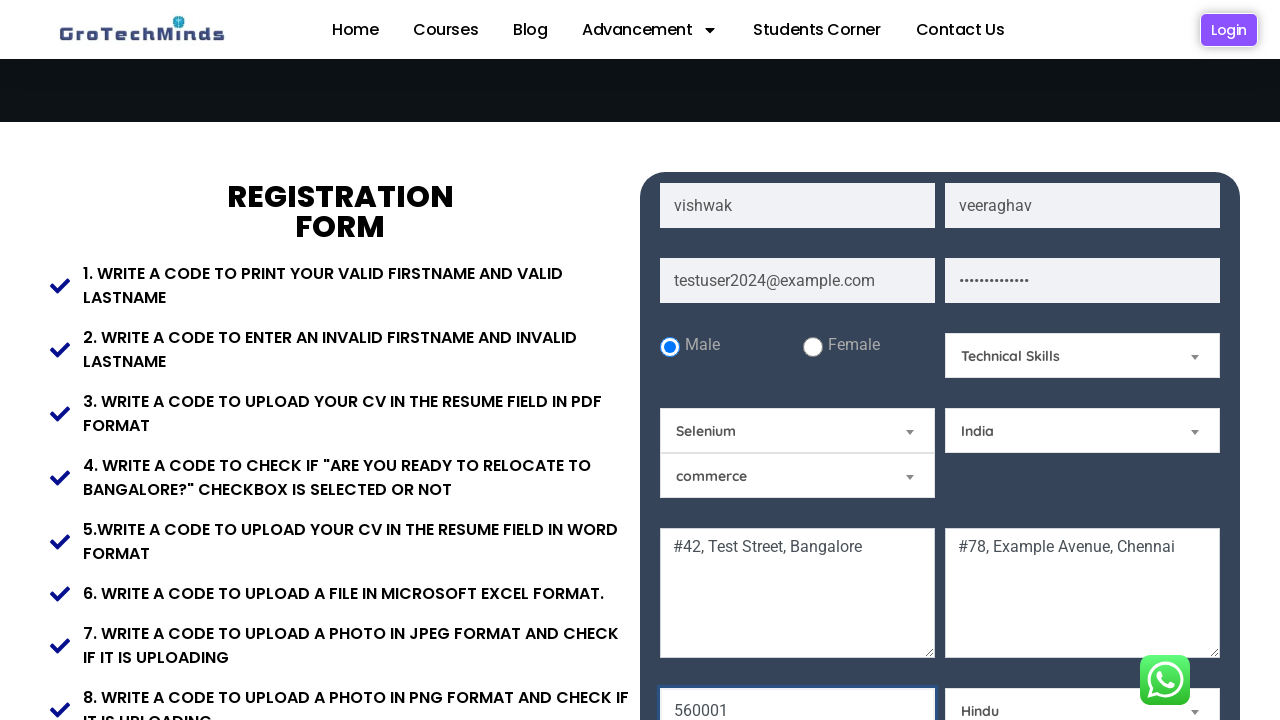

Set file input (placeholder - empty file list)
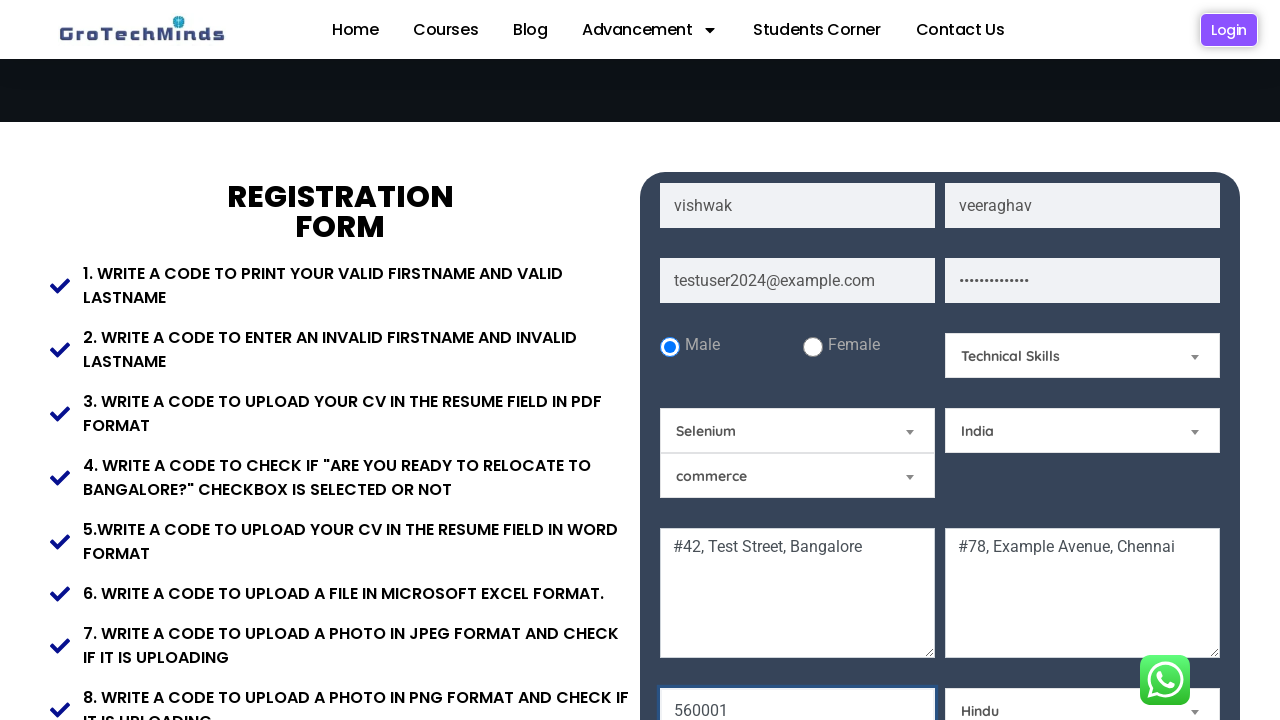

Clicked relocate checkbox at (975, 360) on input#relocate
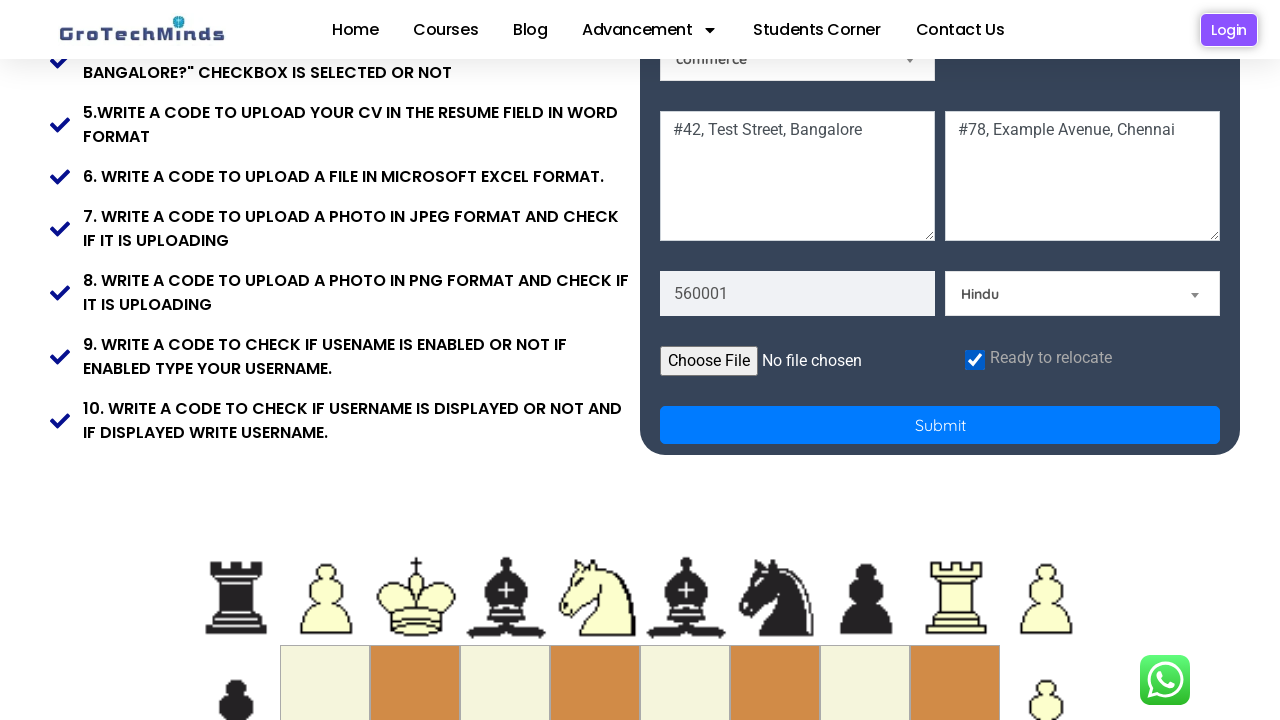

Clicked Submit button to submit the registration form at (940, 425) on button[name='Submit']
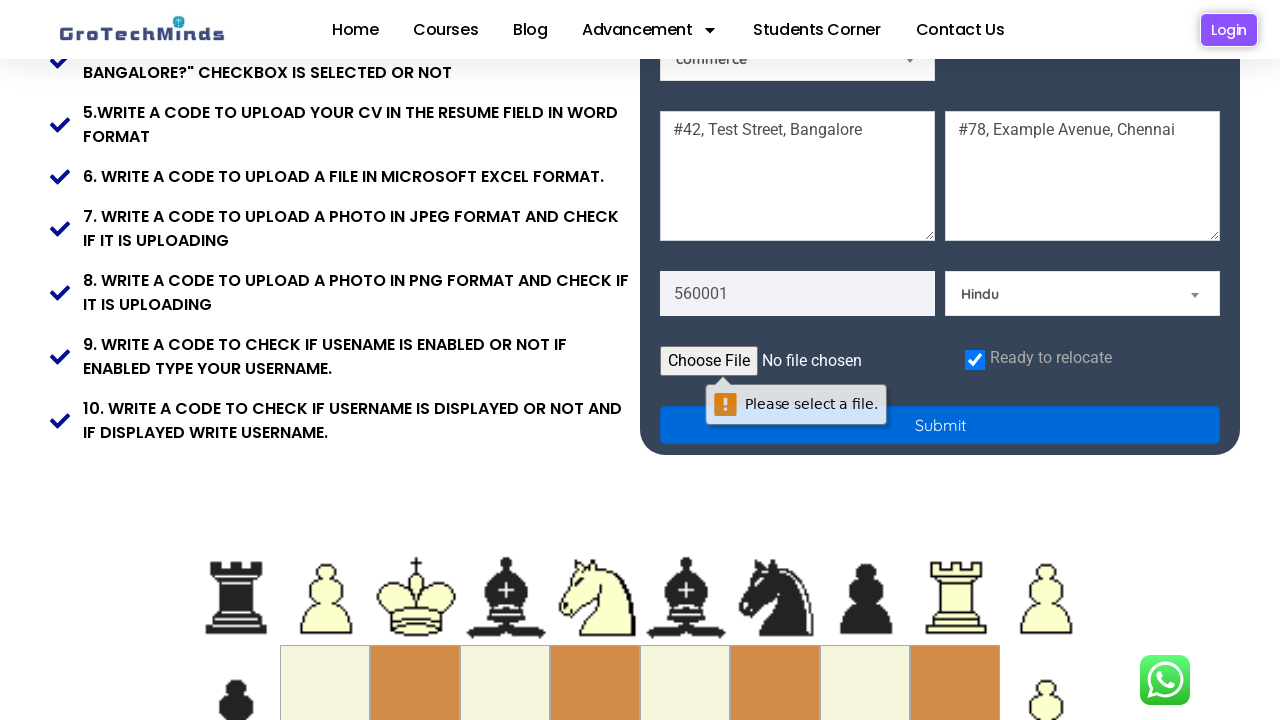

Set up dialog handler to accept alert popups
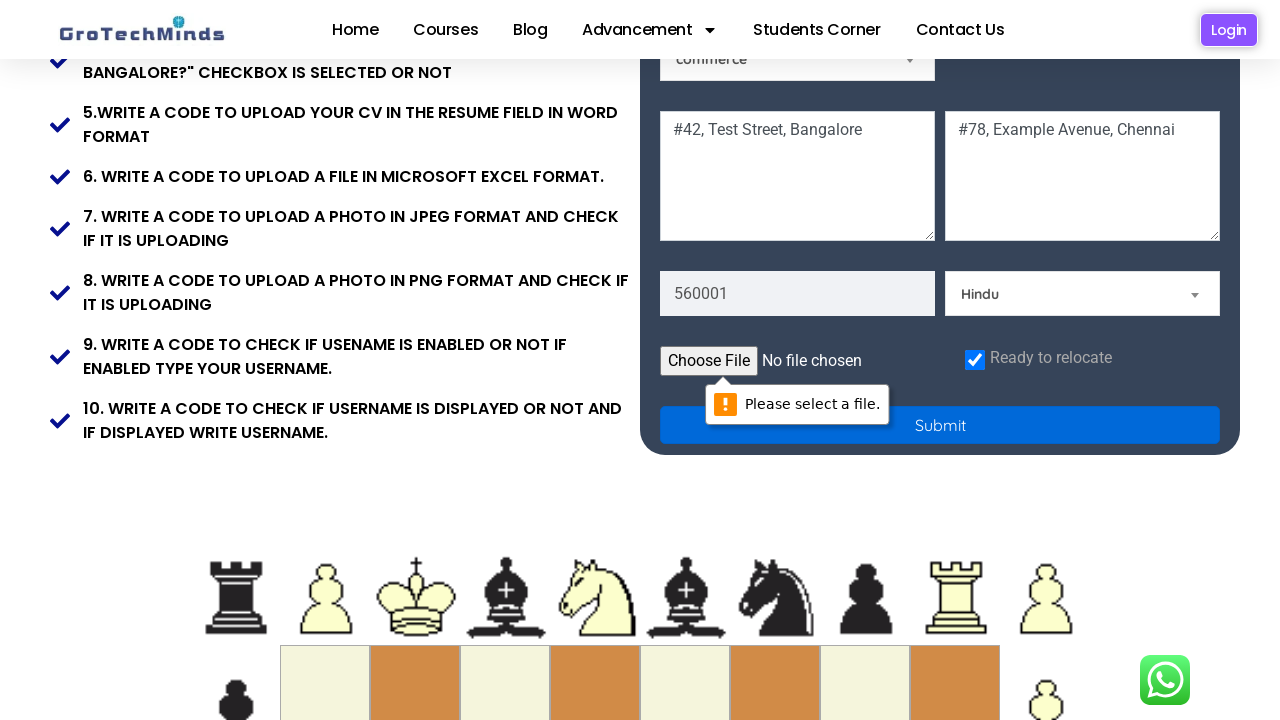

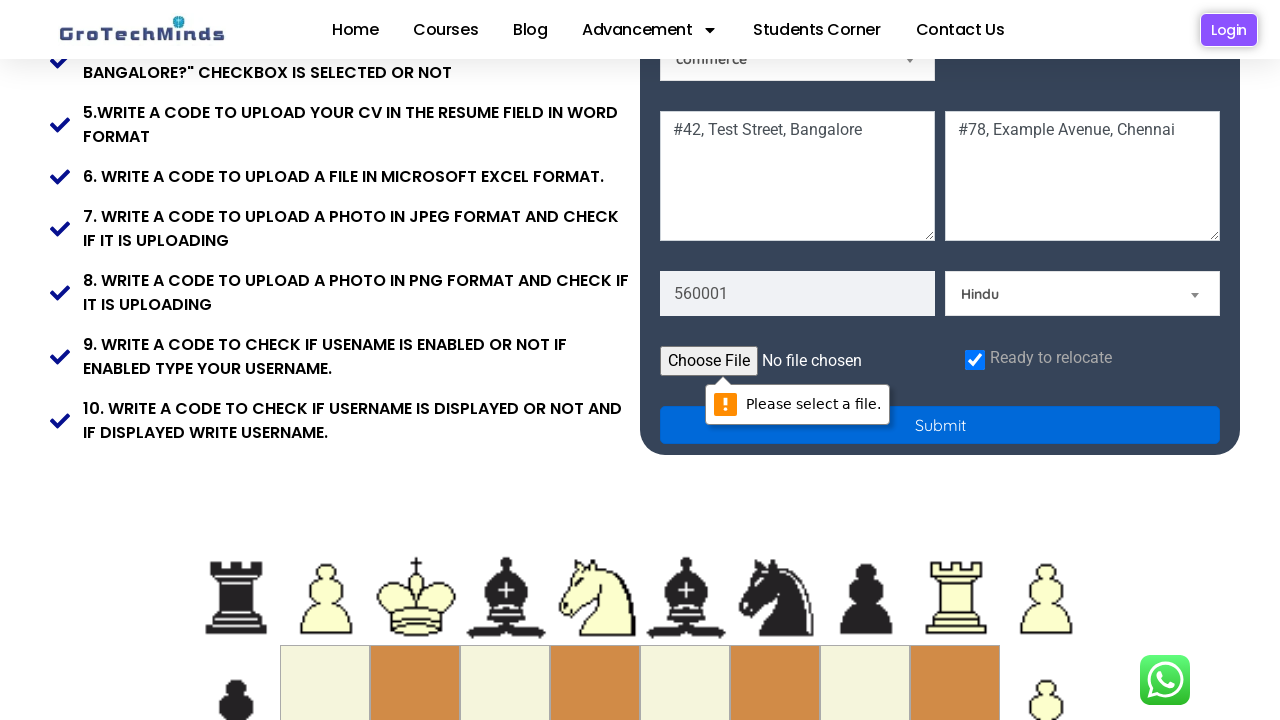